Tests scrolling within an iframe element by a given amount to reveal a checkbox inside the frame.

Starting URL: https://www.selenium.dev/selenium/web/scrolling_tests/frame_with_nested_scrolling_frame_out_of_view.html

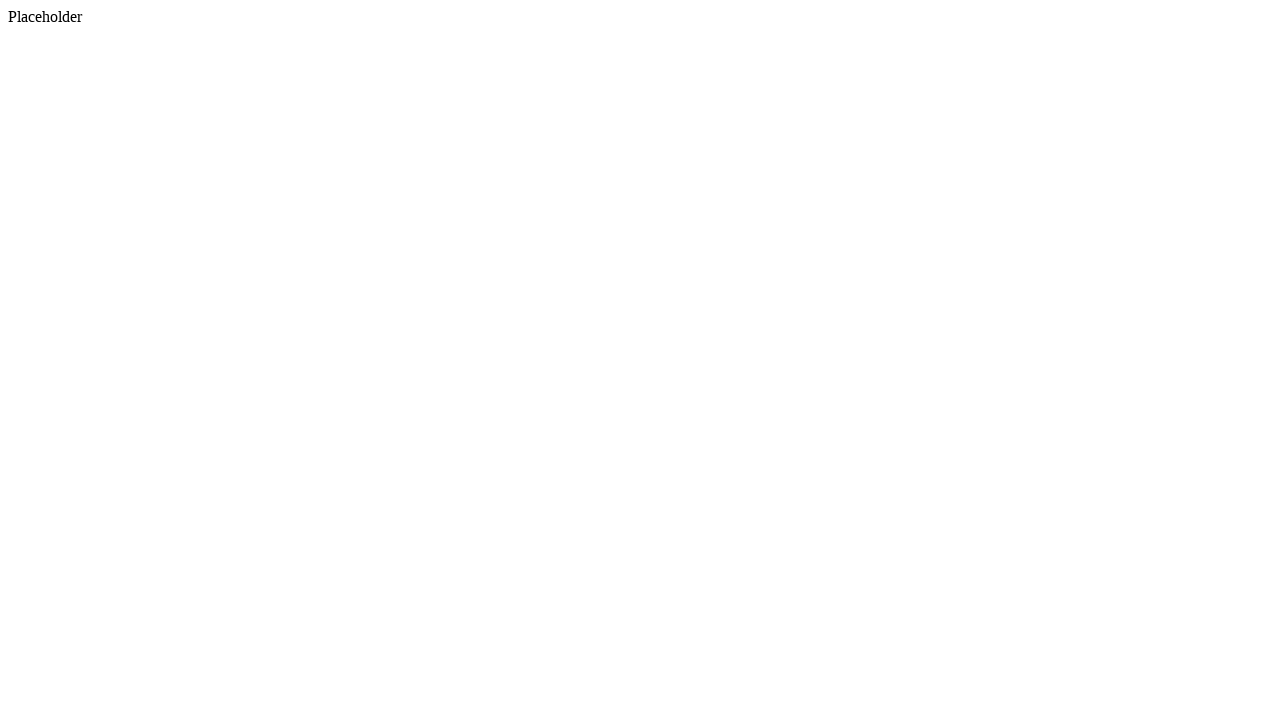

Located iframe element and scrolled it into view
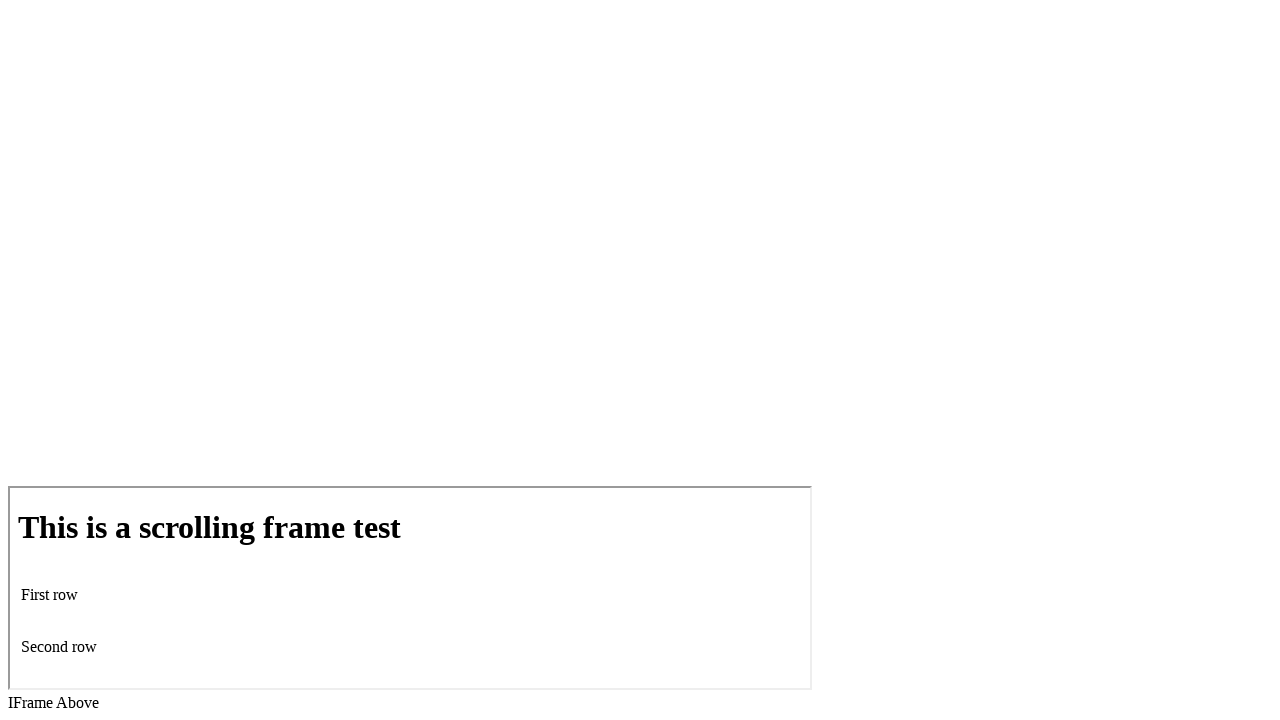

Hovered over iframe element at (410, 588) on iframe
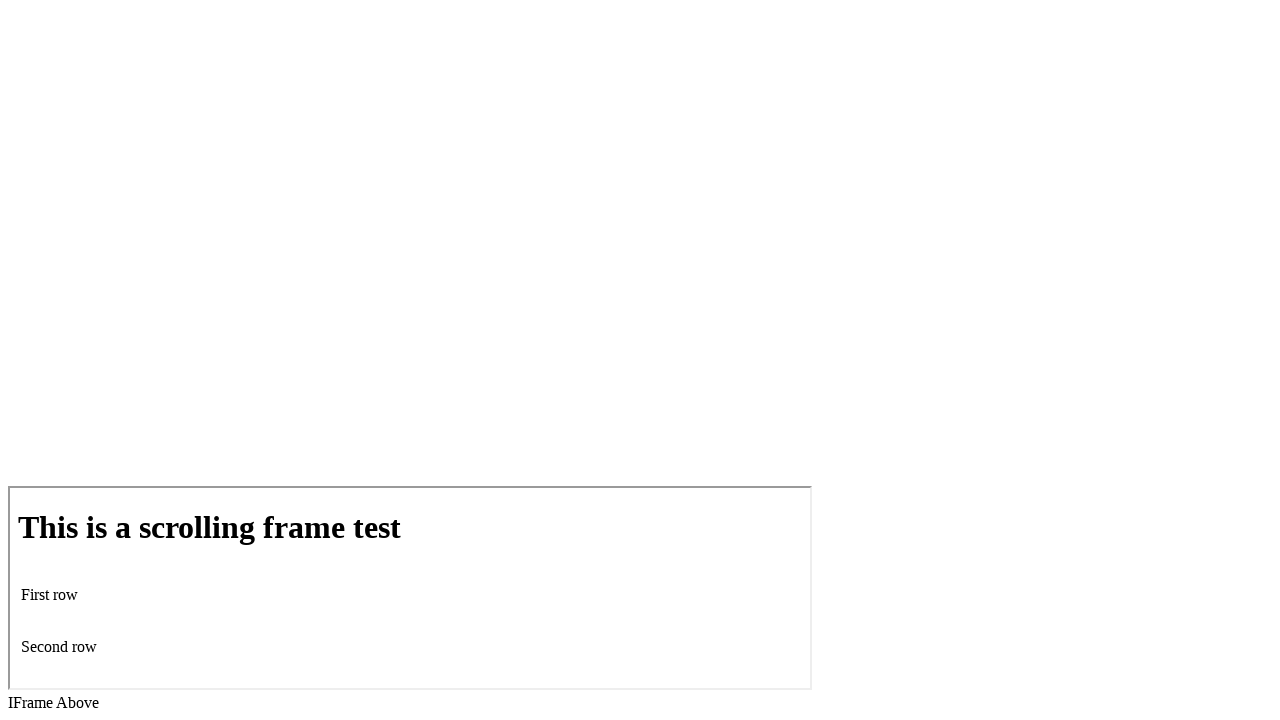

Scrolled within iframe by 200 pixels downward
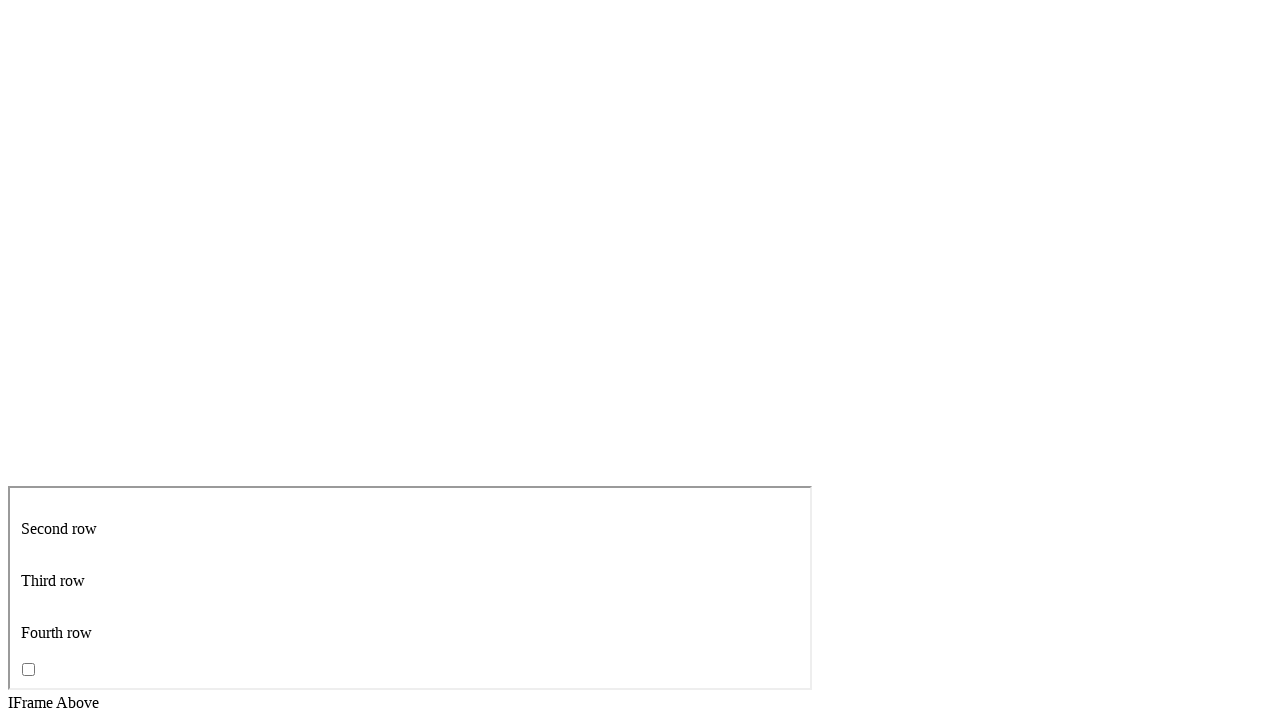

Waited 500ms for scroll animation to complete
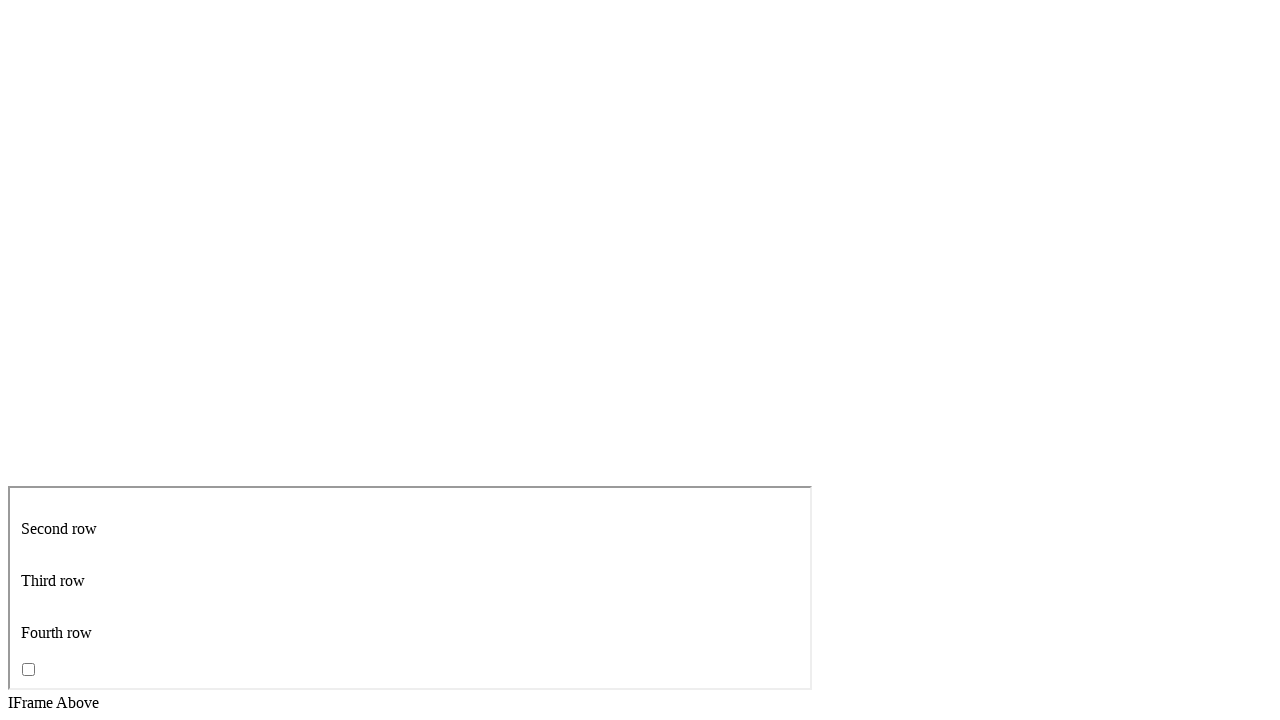

Verified that checkbox inside iframe is now visible after scrolling
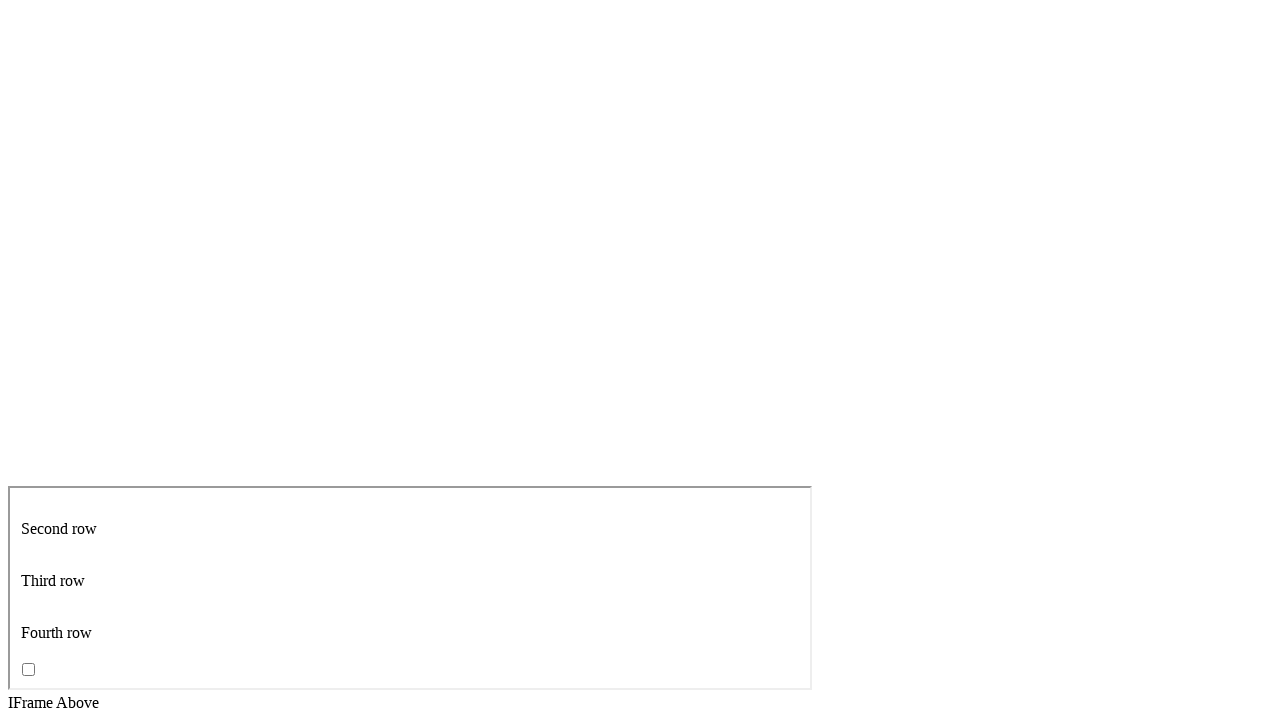

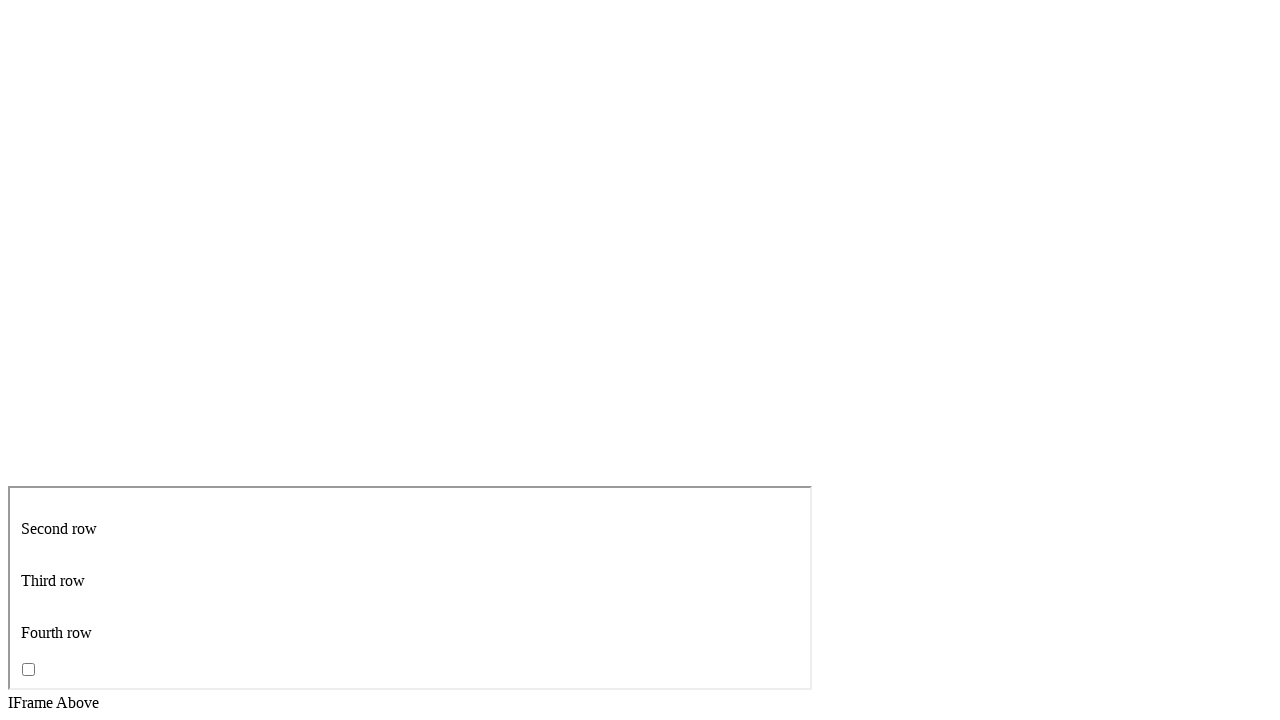